Tests JavaScript alert handling by triggering and interacting with three different types of alerts (simple alert, confirm dialog, and prompt dialog)

Starting URL: https://the-internet.herokuapp.com/javascript_alerts

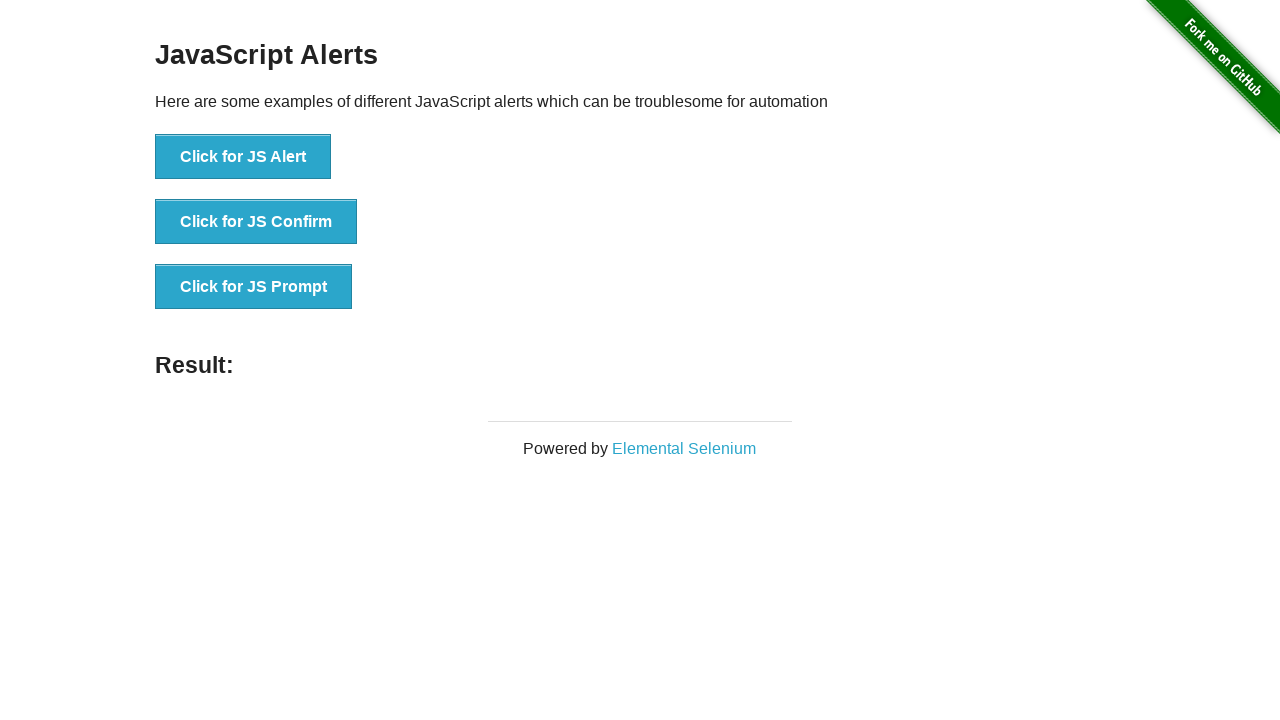

Clicked button to trigger simple JavaScript alert at (243, 157) on xpath=//button[text()='Click for JS Alert']
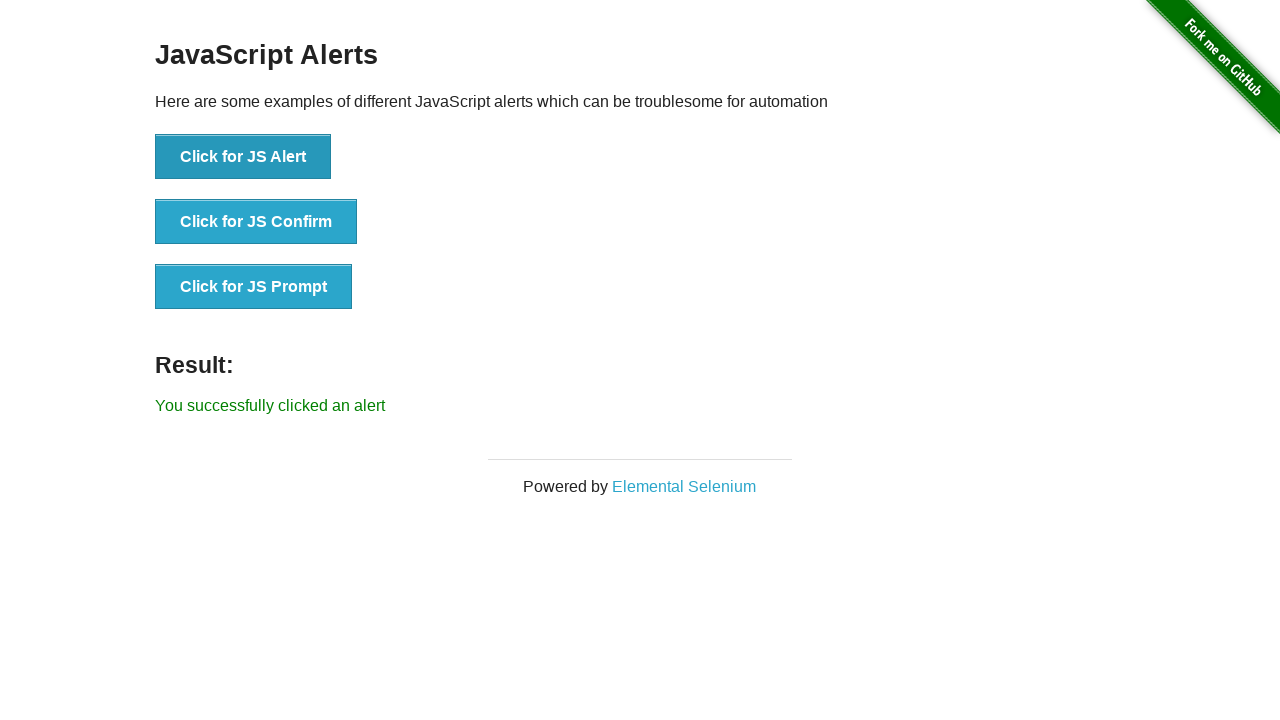

Set up dialog handler to accept the alert
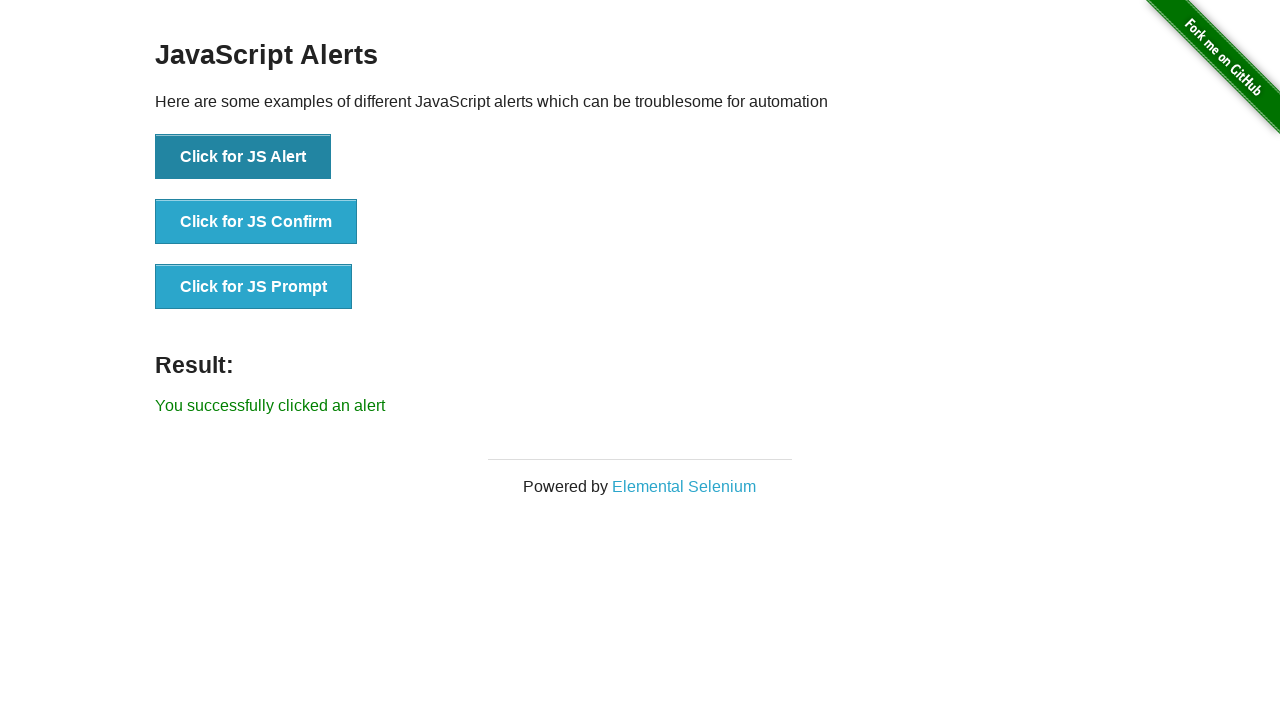

Located result element after first alert
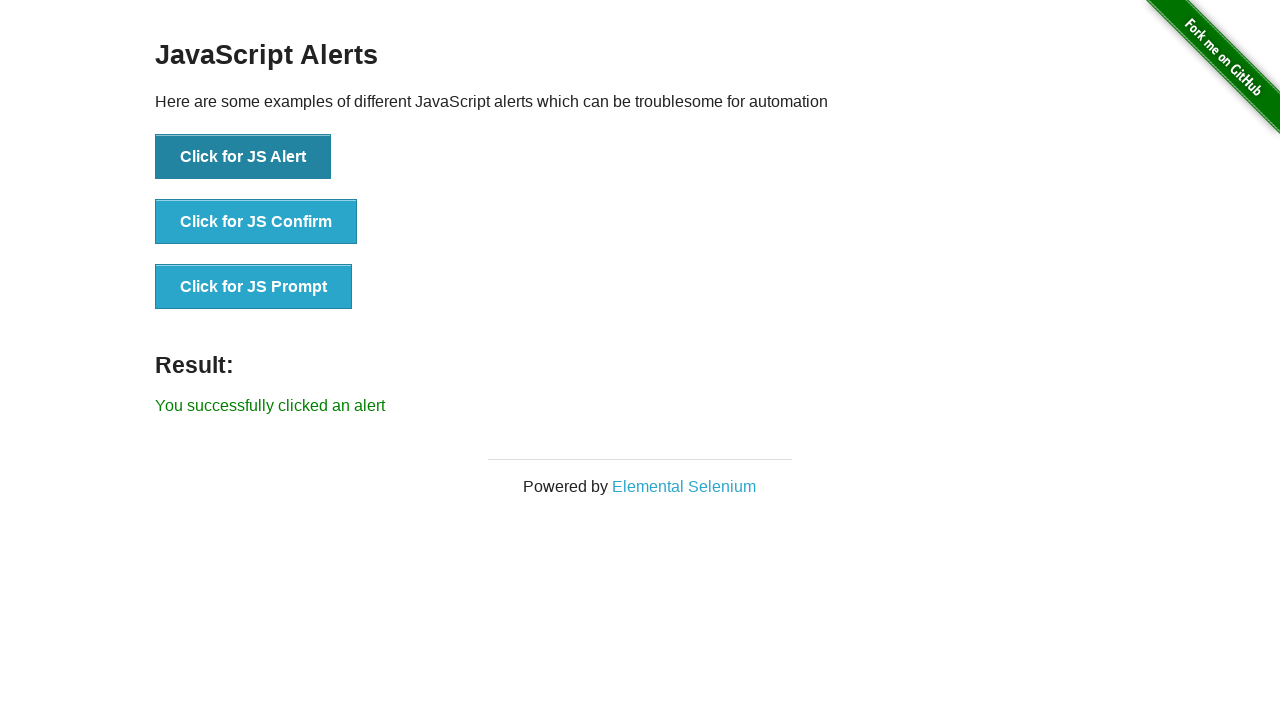

Clicked button to trigger JavaScript confirm dialog at (256, 222) on xpath=//button[text()='Click for JS Confirm']
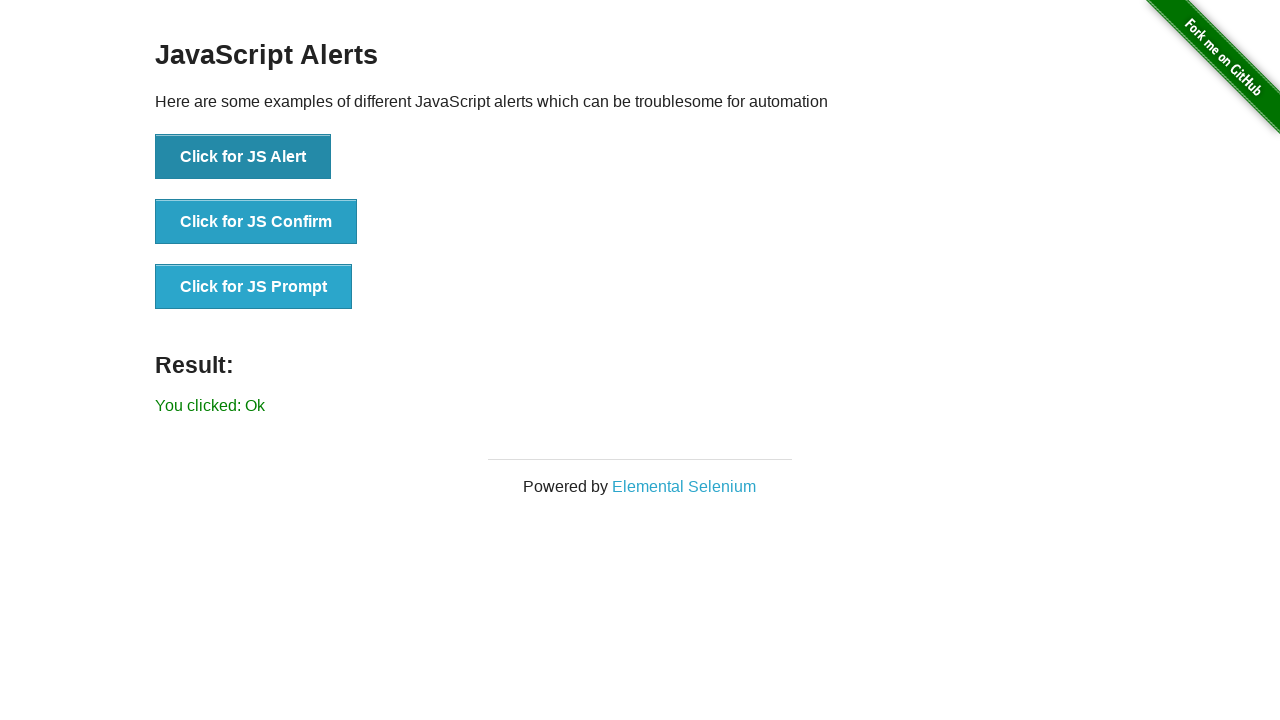

Set up dialog handler to dismiss the confirm dialog
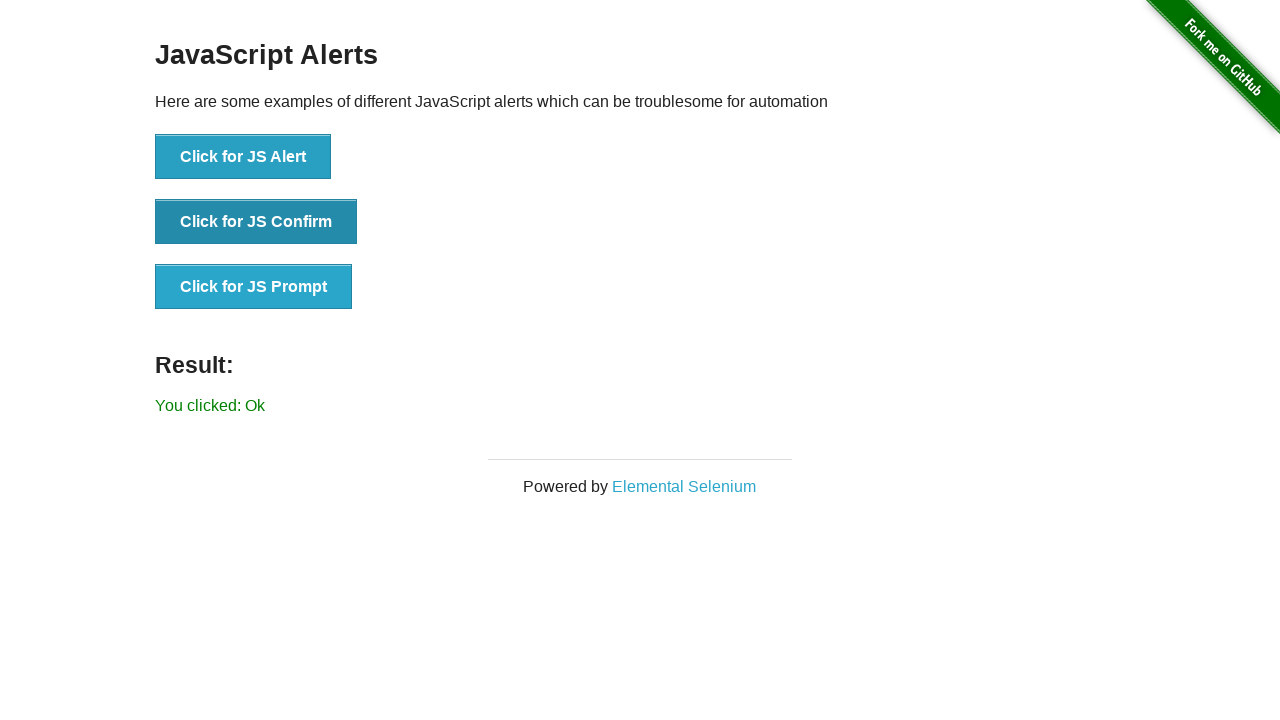

Set up dialog handler to accept prompt with text 'Hello All'
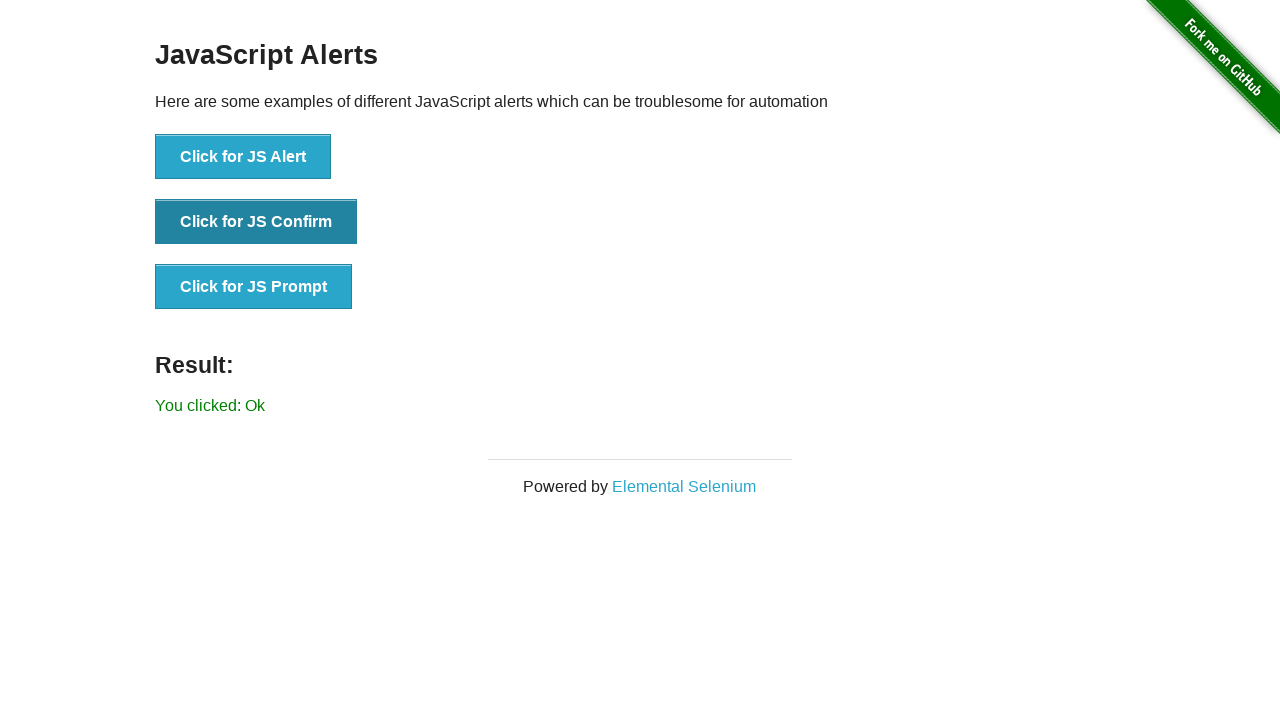

Clicked button to trigger JavaScript prompt dialog at (254, 287) on xpath=//button[text()='Click for JS Prompt']
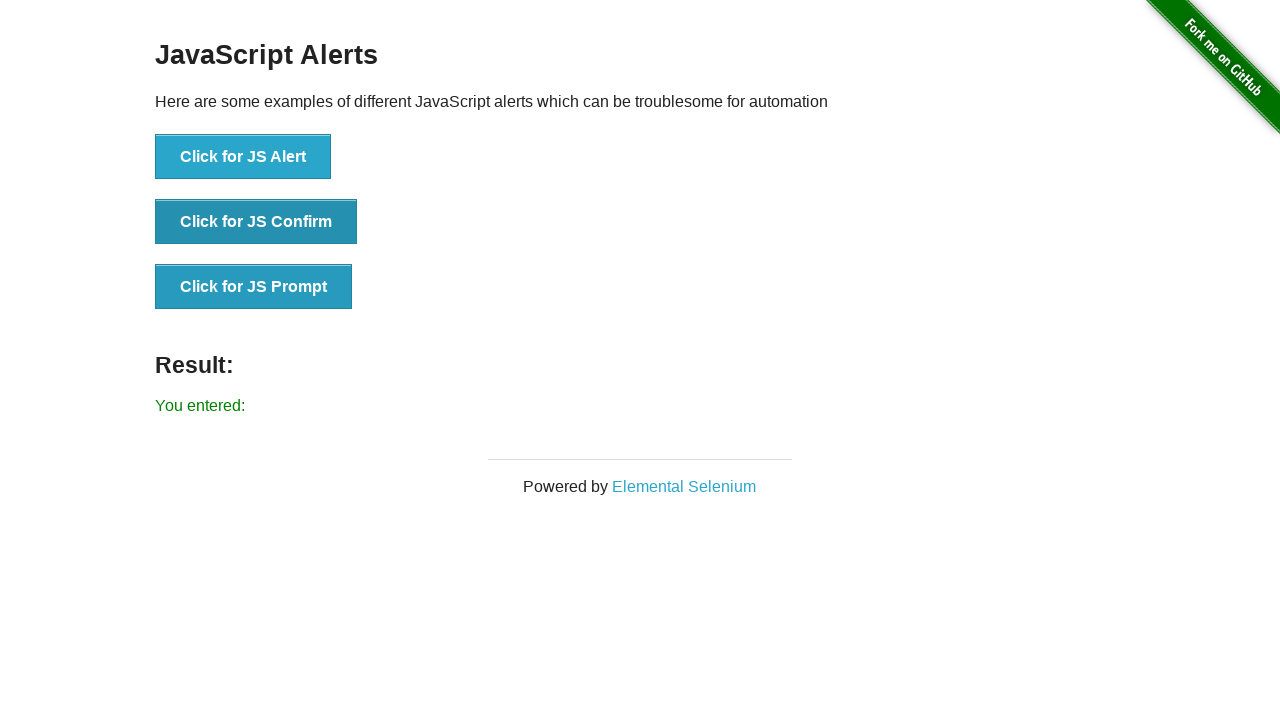

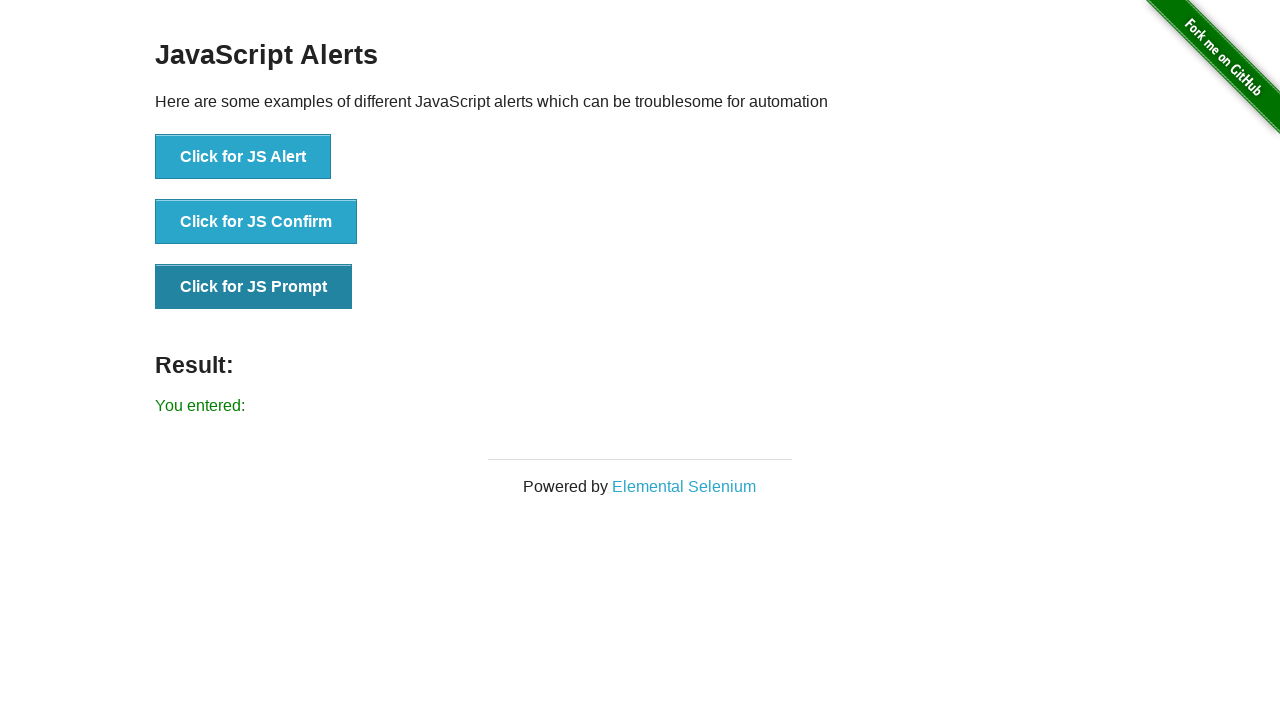